Tests iframe switching functionality by interacting with elements in different frames, switching between them using index and element references

Starting URL: https://sahitest.com/demo/iframesTest.htm

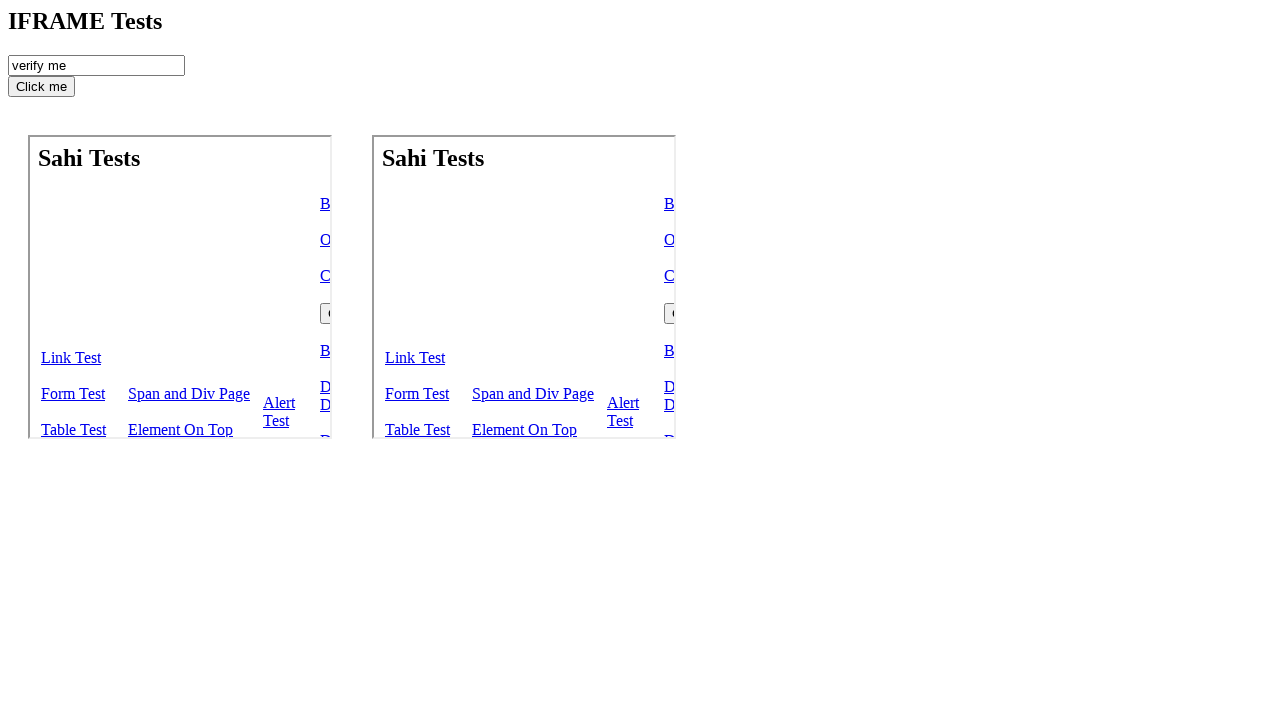

Filled input field with '666' in main frame on #checkRecord
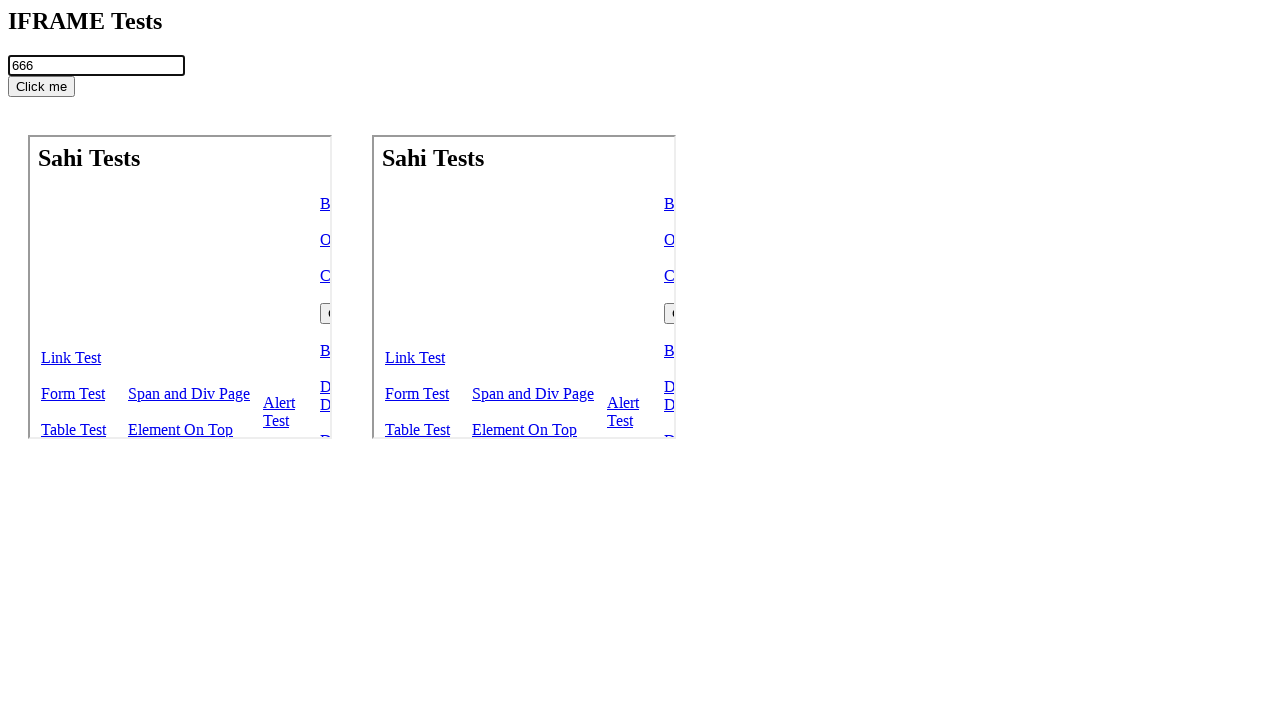

Switched to iframe at index 2
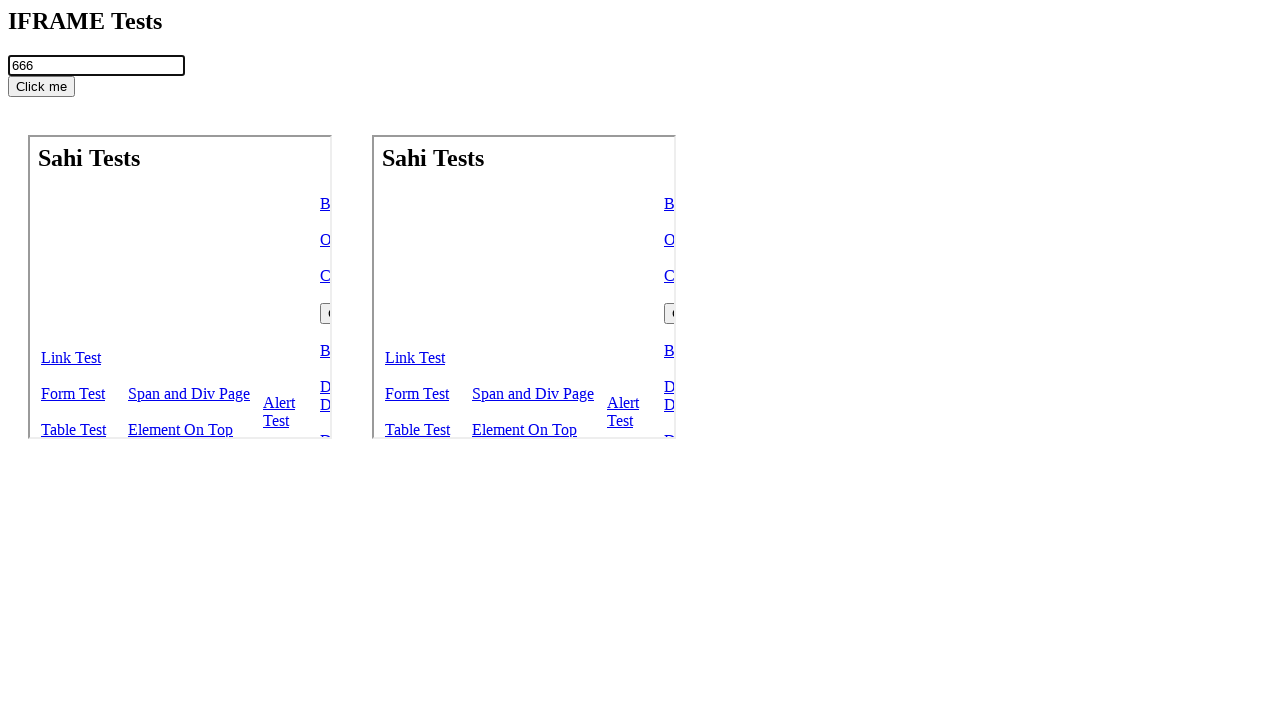

Clicked 'Link Test' link in iframe at (415, 358) on text=Link Test
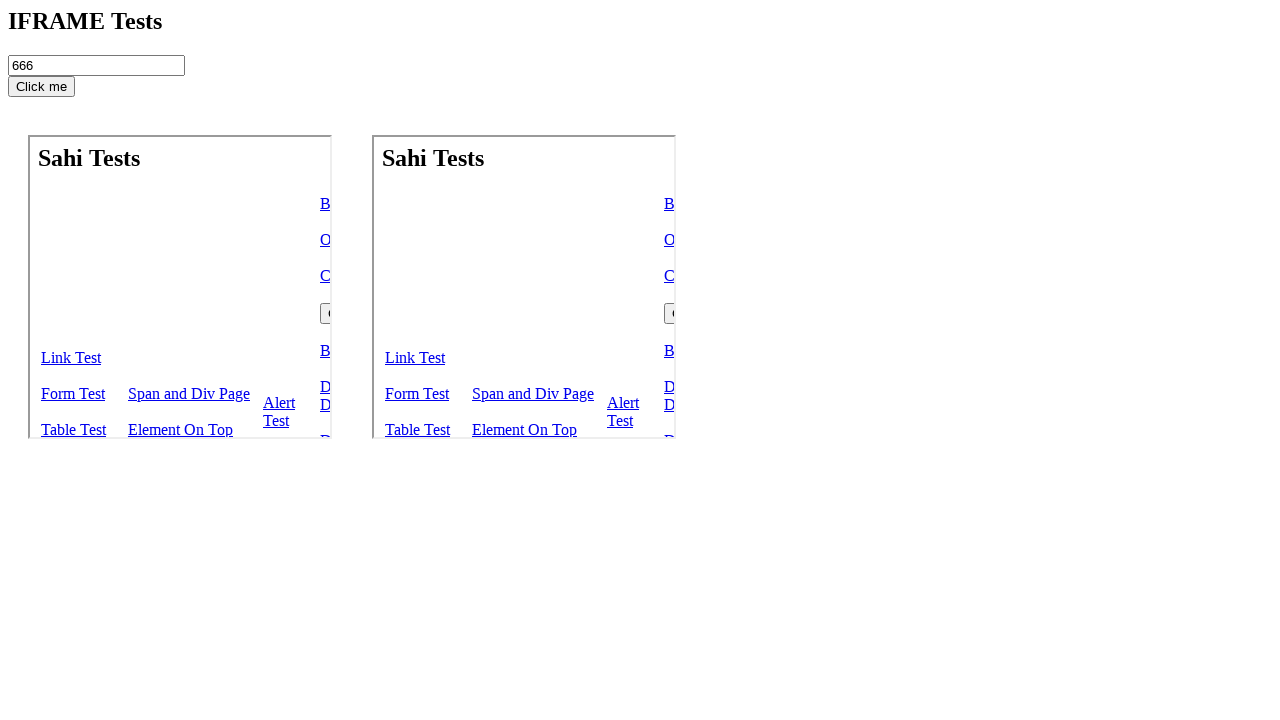

Returned to main frame and filled input field with '777' on #checkRecord
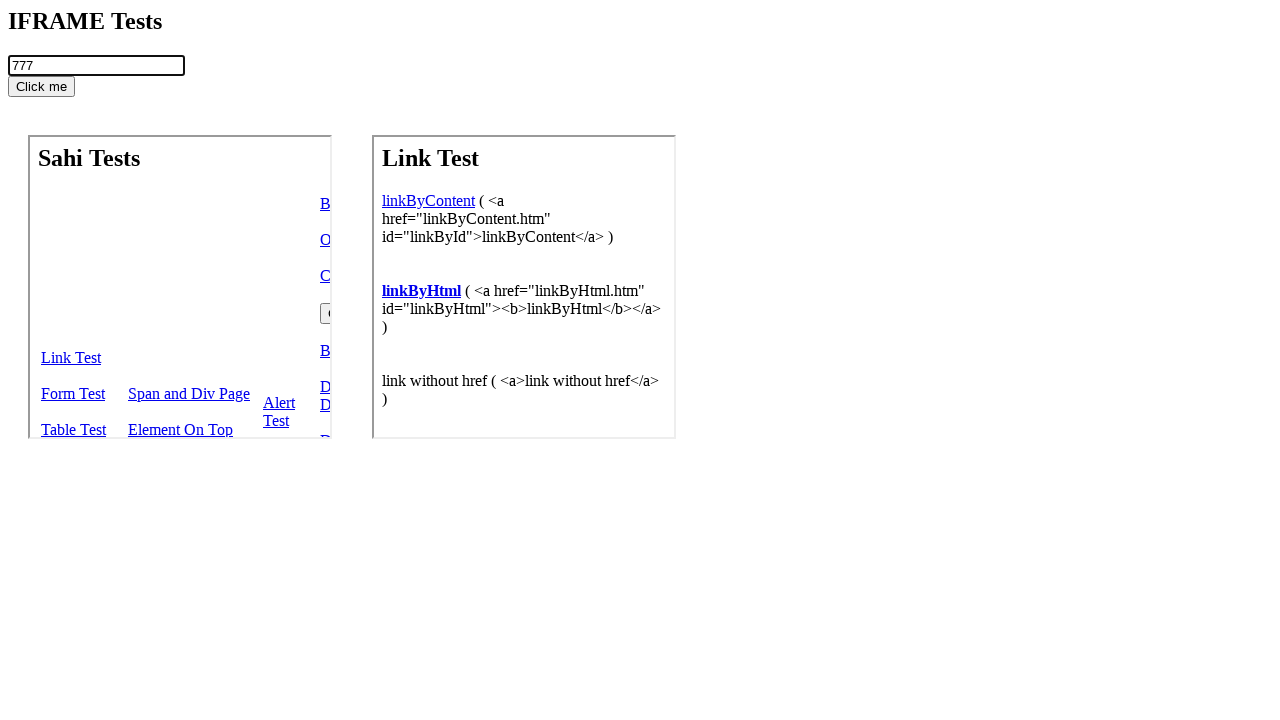

Selected iframe using frame locator selector 'body > iframe'
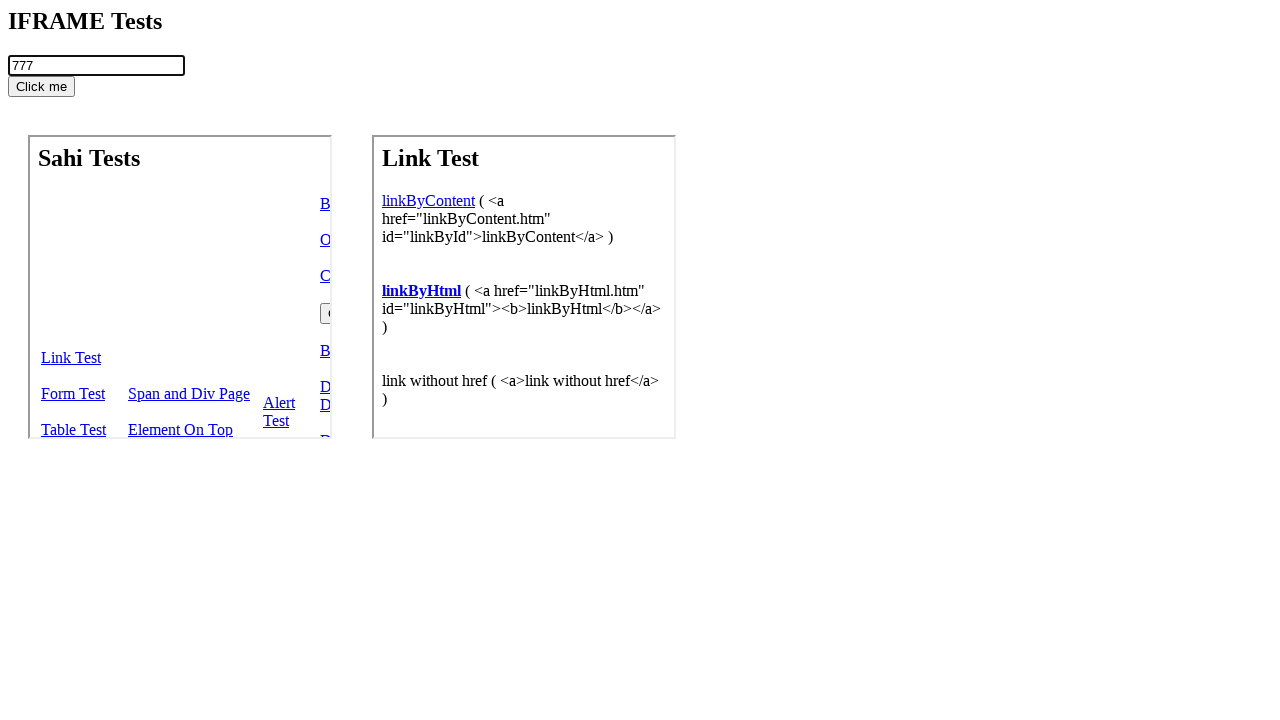

Clicked 'Form Test' link in iframe at (73, 394) on body > iframe >> internal:control=enter-frame >> text=Form Test
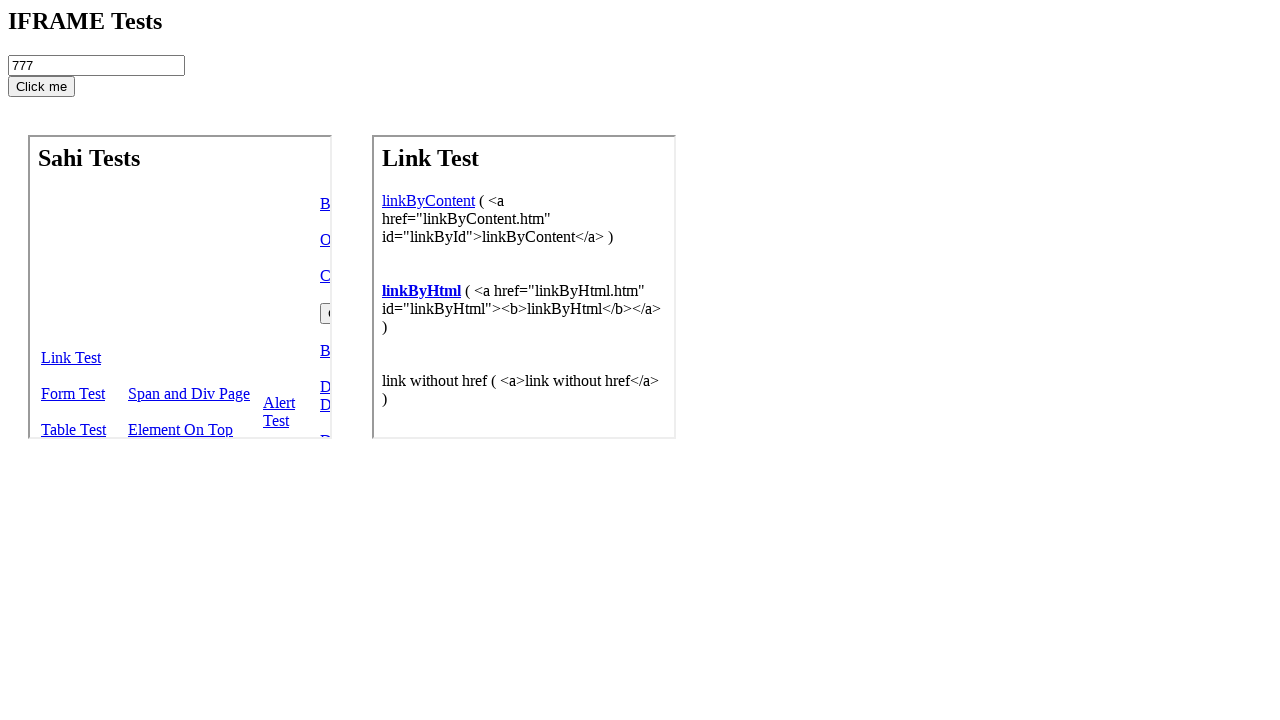

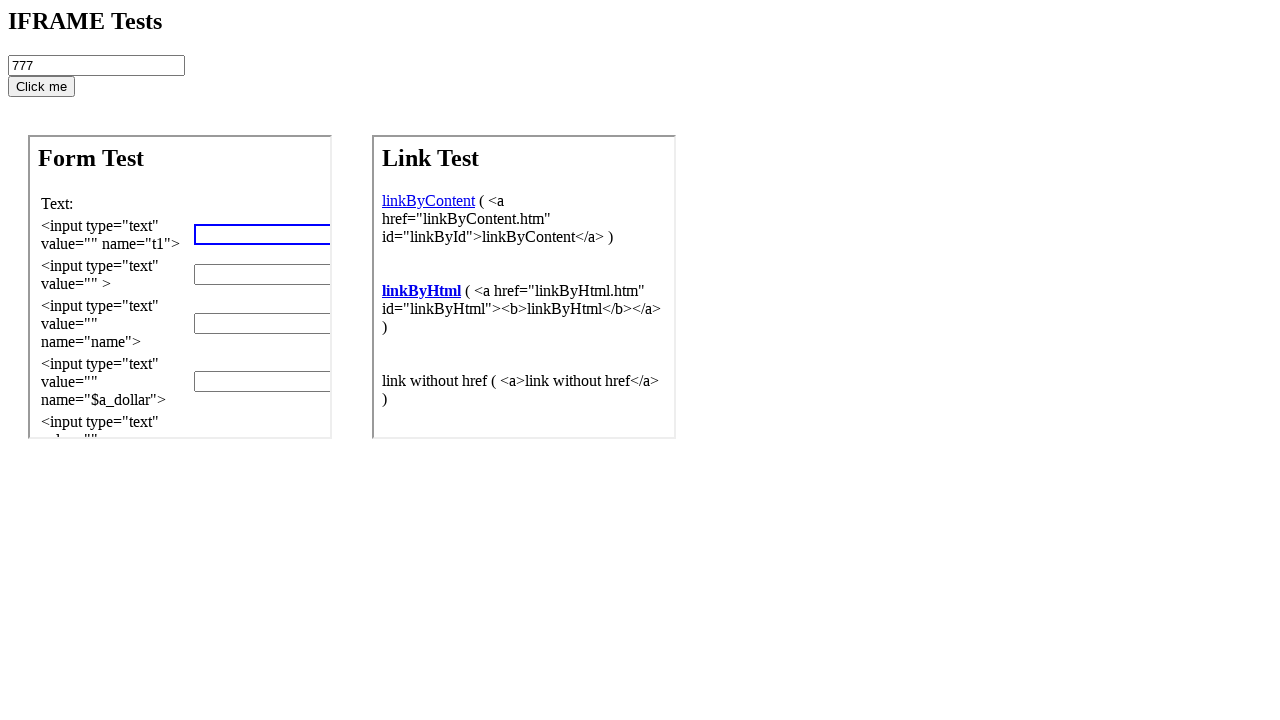